Tests the NHS Jobs website search functionality by entering a job keyword, submitting the search, and sorting results by newest date posted.

Starting URL: https://www.jobs.nhs.uk/candidate/search

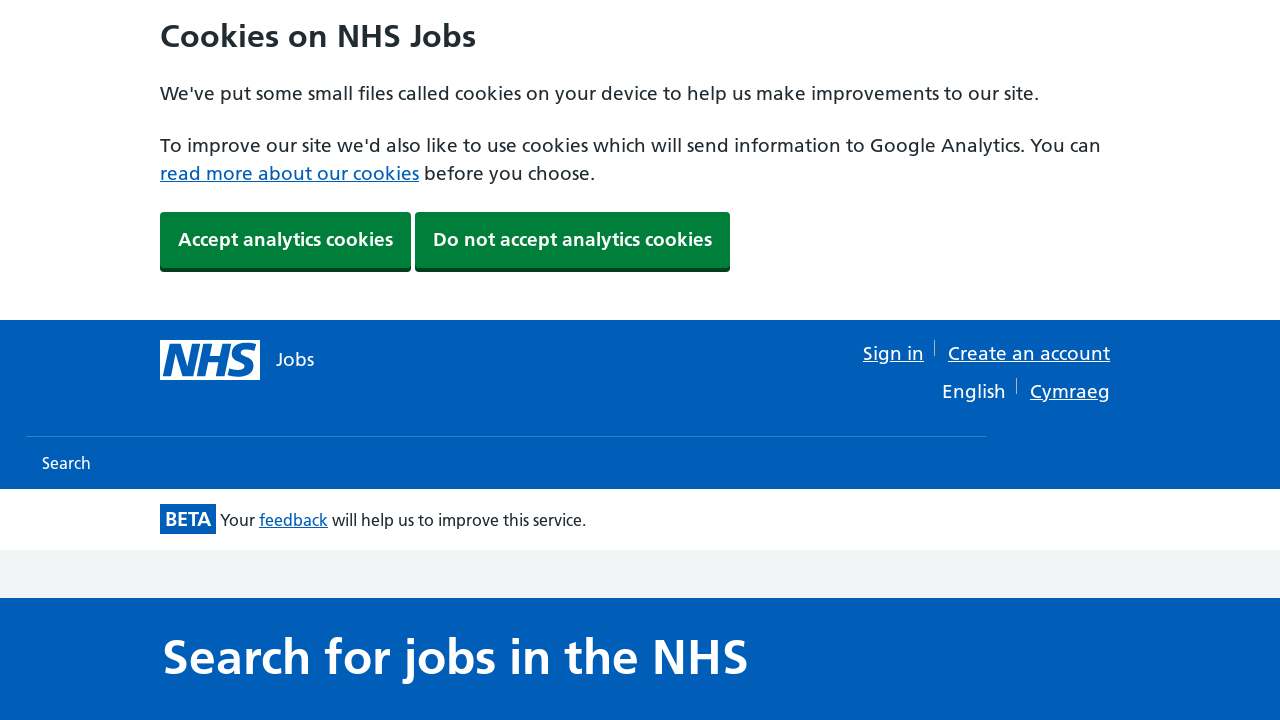

Waited for search keyword input field to load on NHS Jobs search page
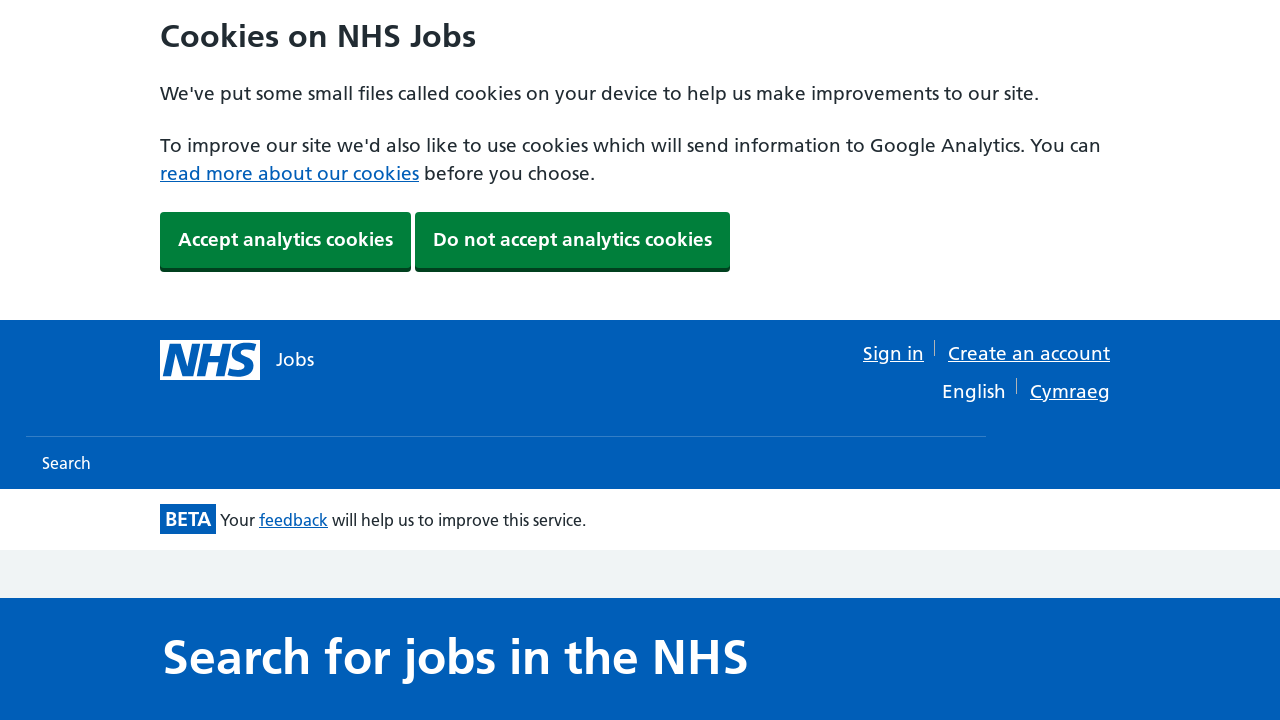

Entered 'Test Manager' job keyword in search field on #keyword
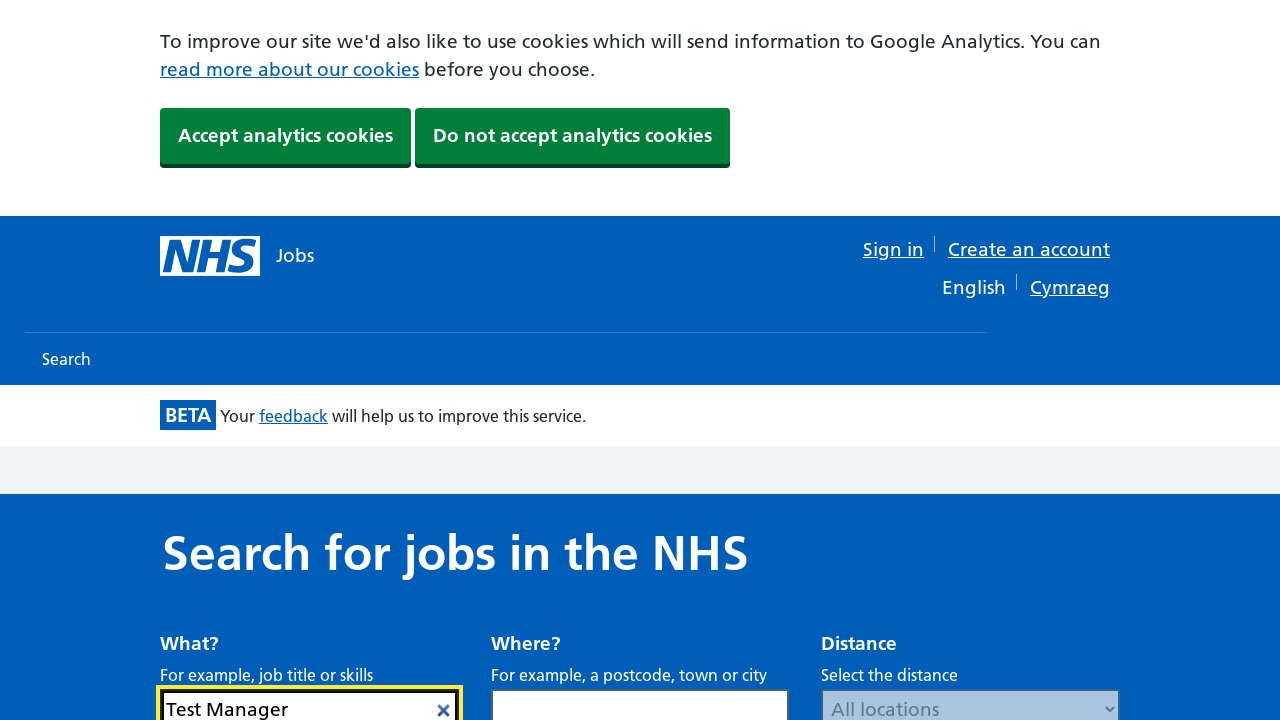

Clicked search button to submit job search at (1072, 360) on #search
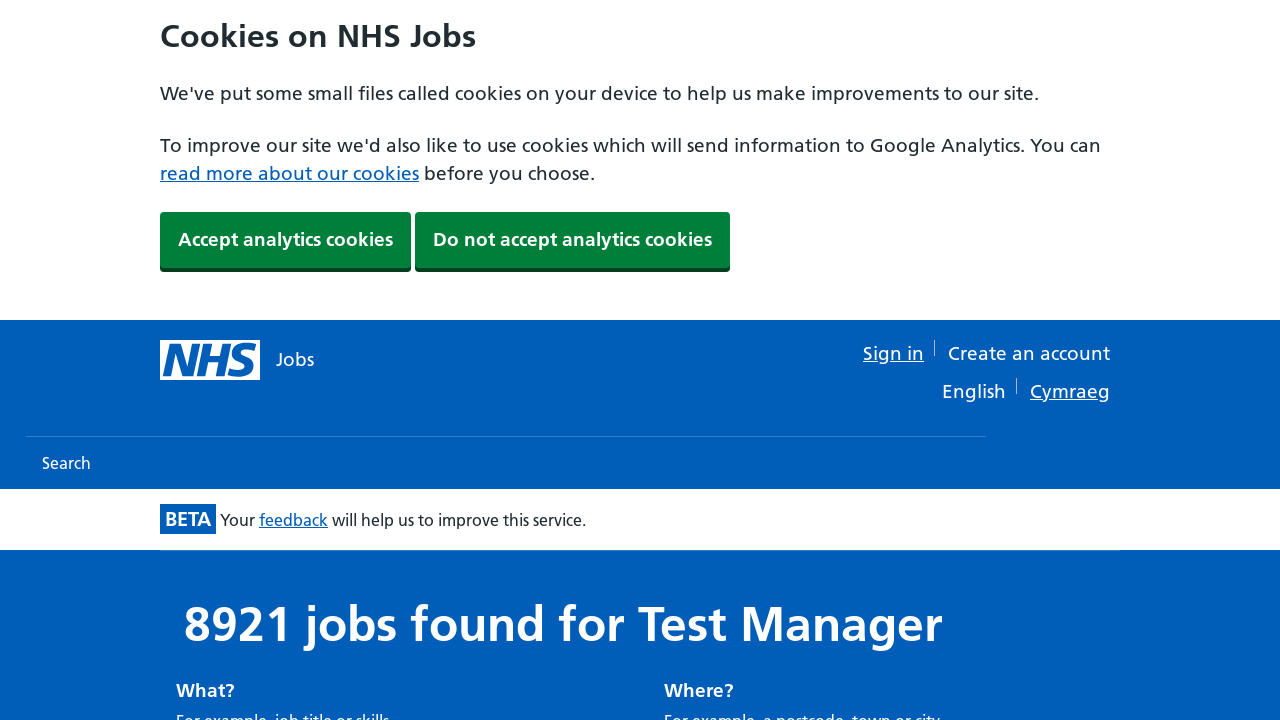

Sort dropdown became visible after search results loaded
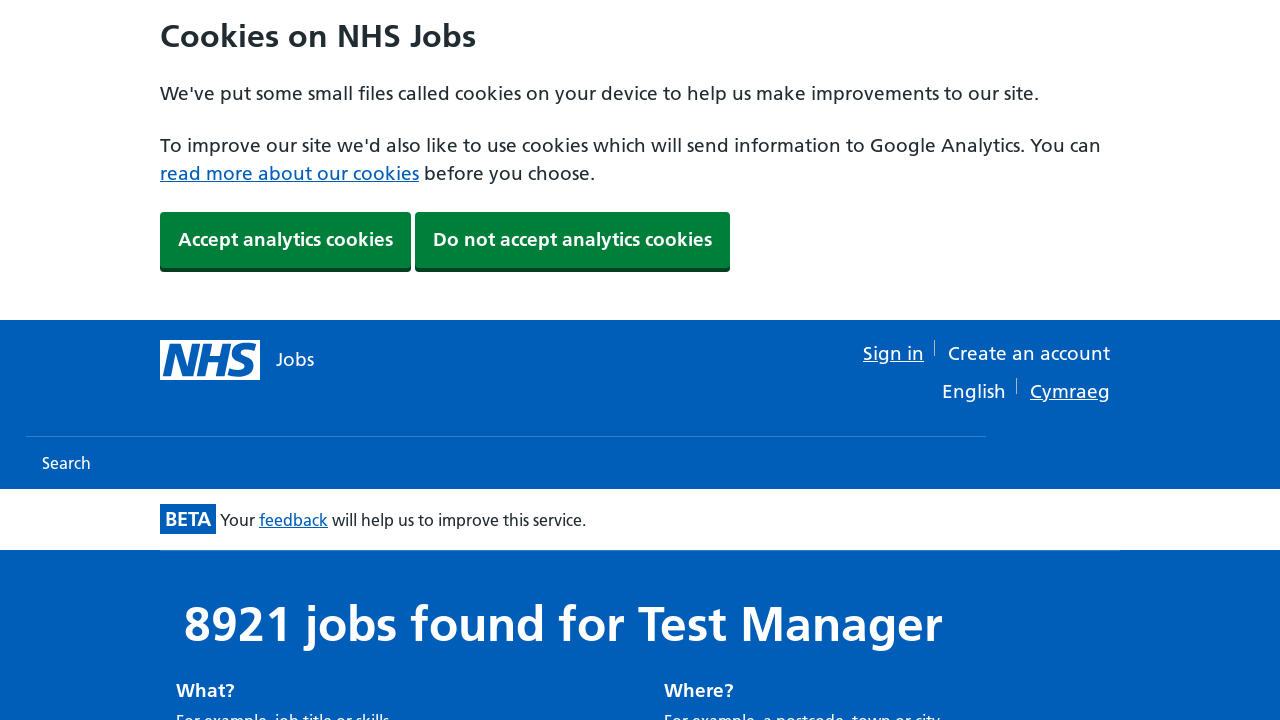

Sorted search results by 'Date Posted (newest)' on #sort
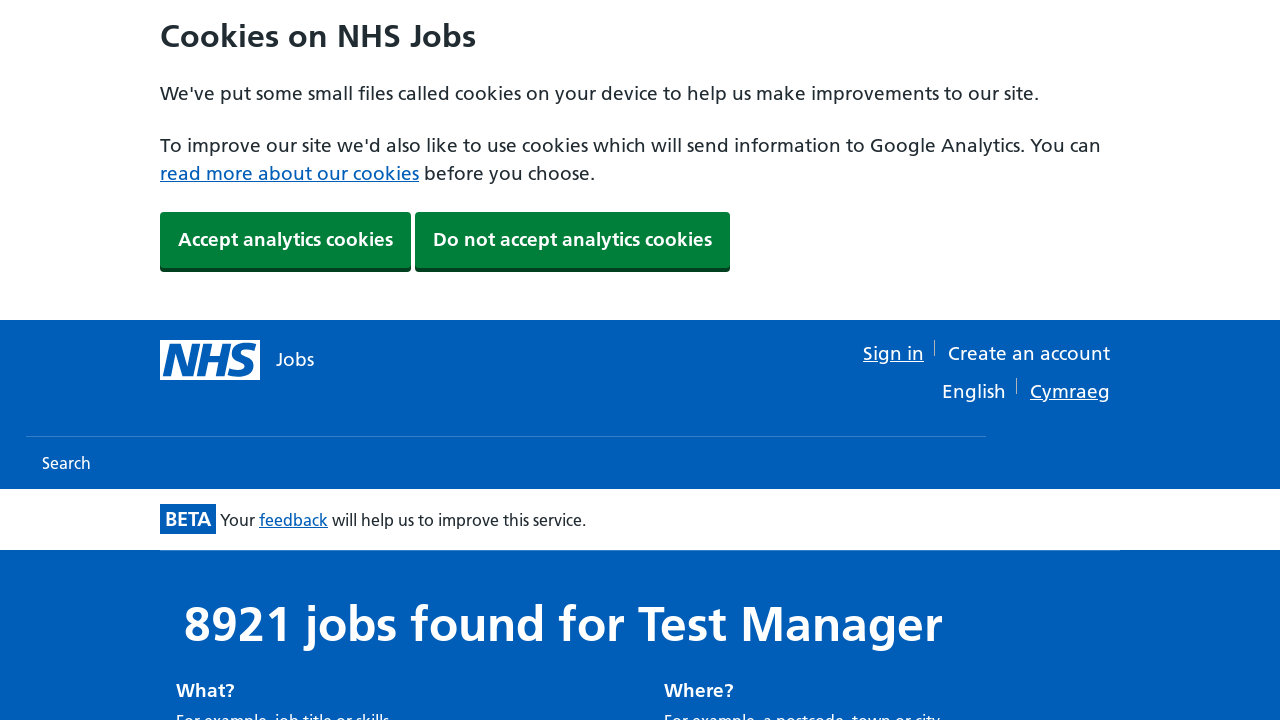

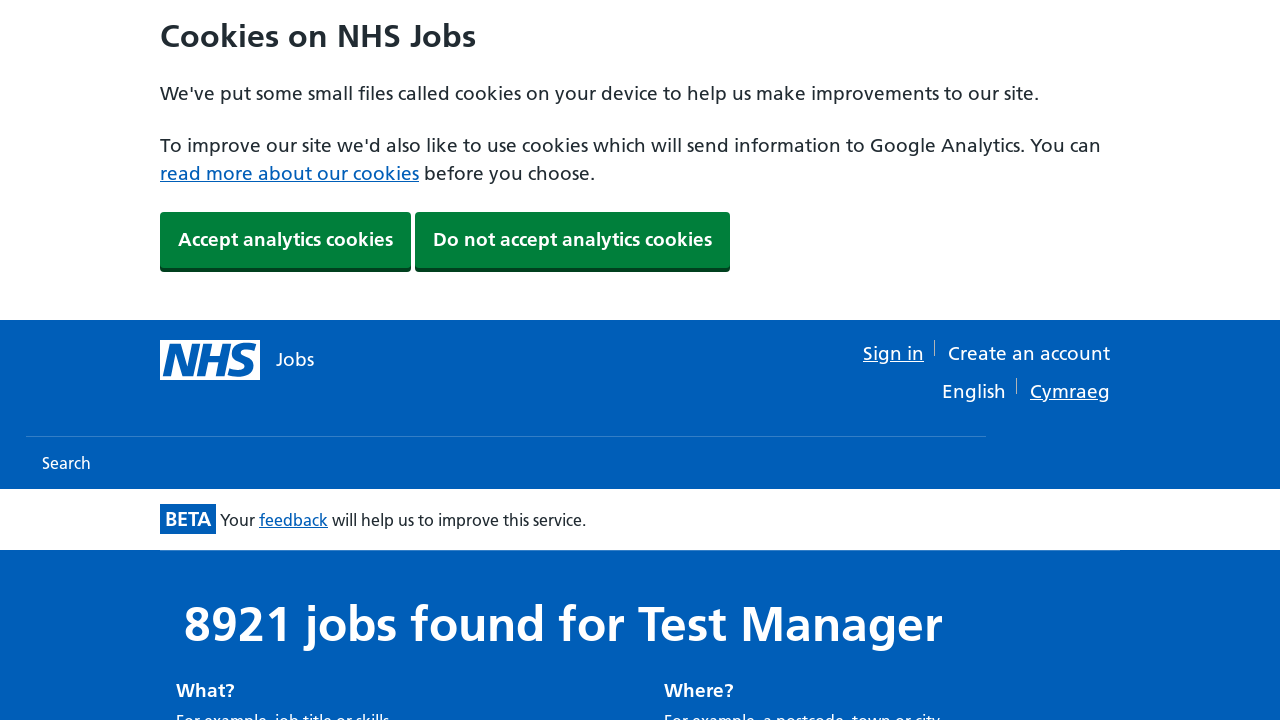